Verifies that the courses table is present and retrieves text from a specific table cell

Starting URL: https://rahulshettyacademy.com/AutomationPractice/#

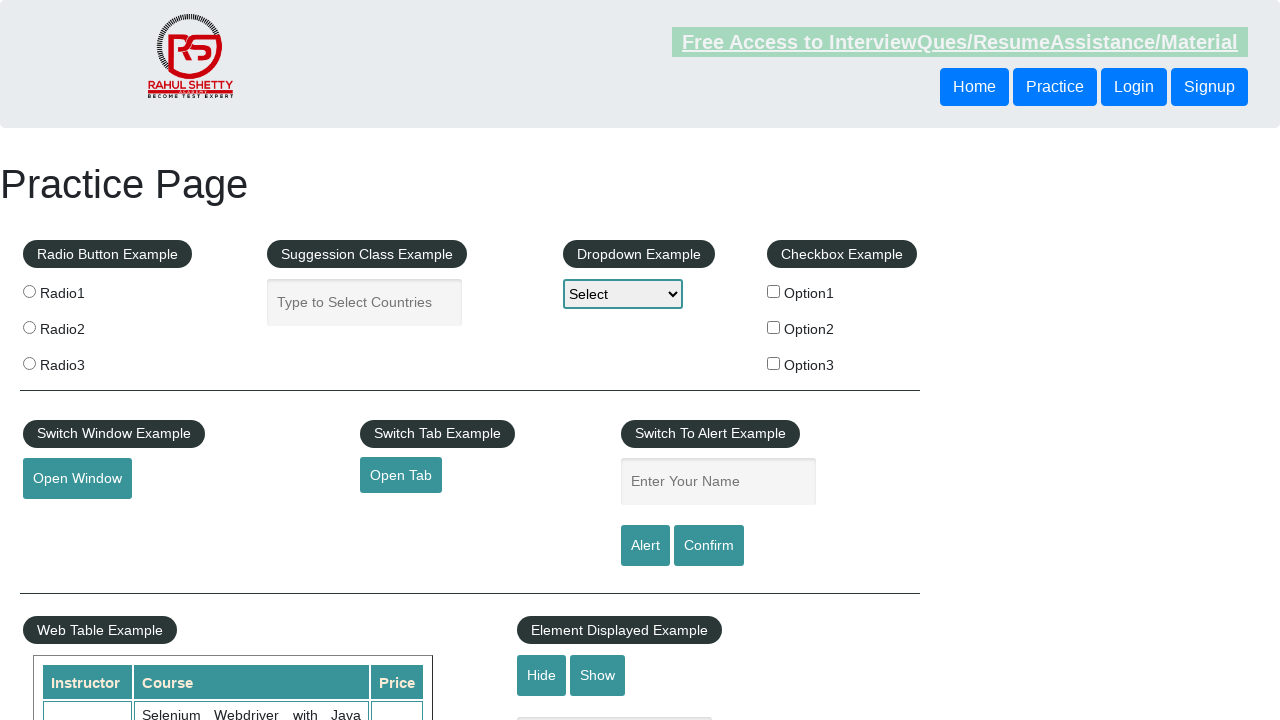

Waited for courses table to be visible
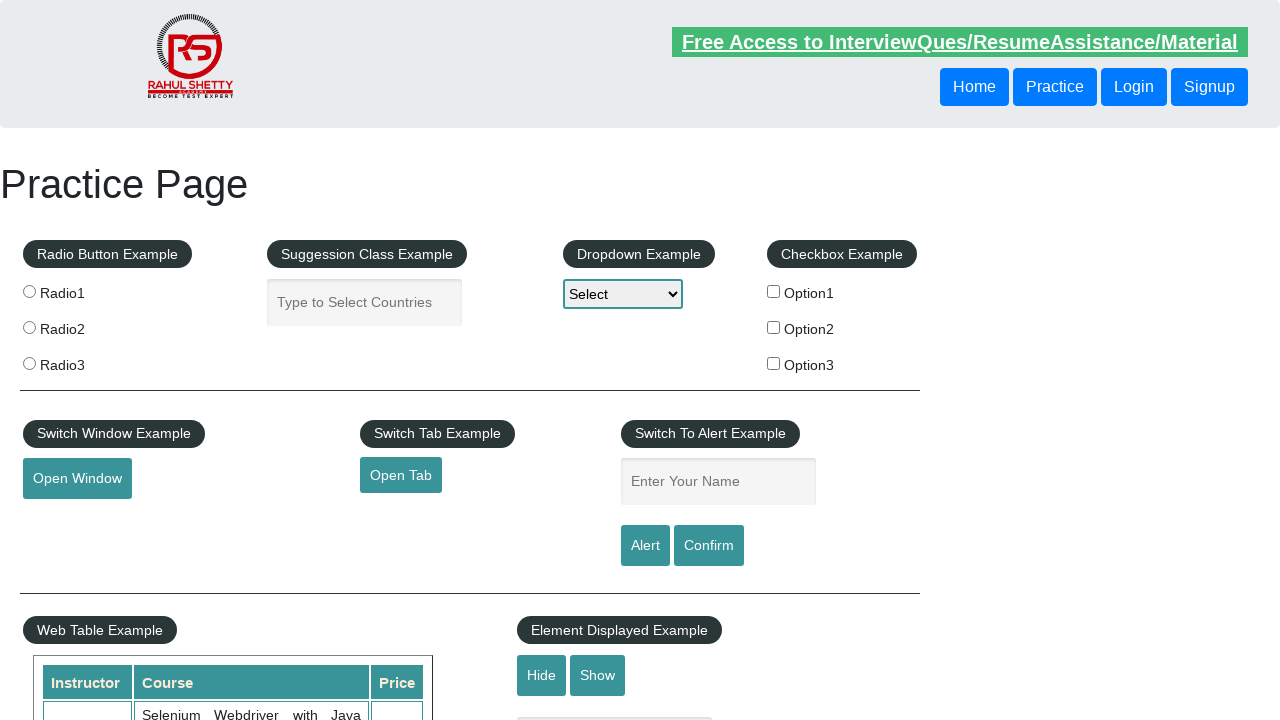

Retrieved text from 7th row, 3rd column of courses table
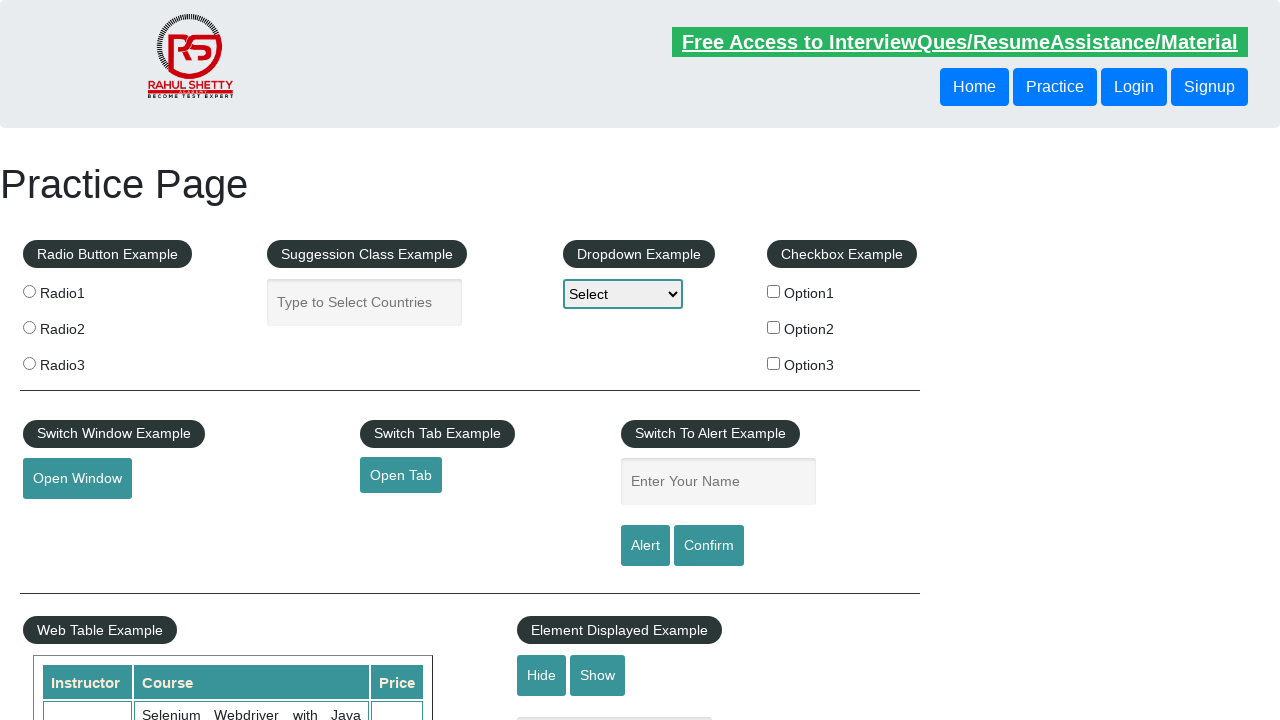

Printed cell text to console
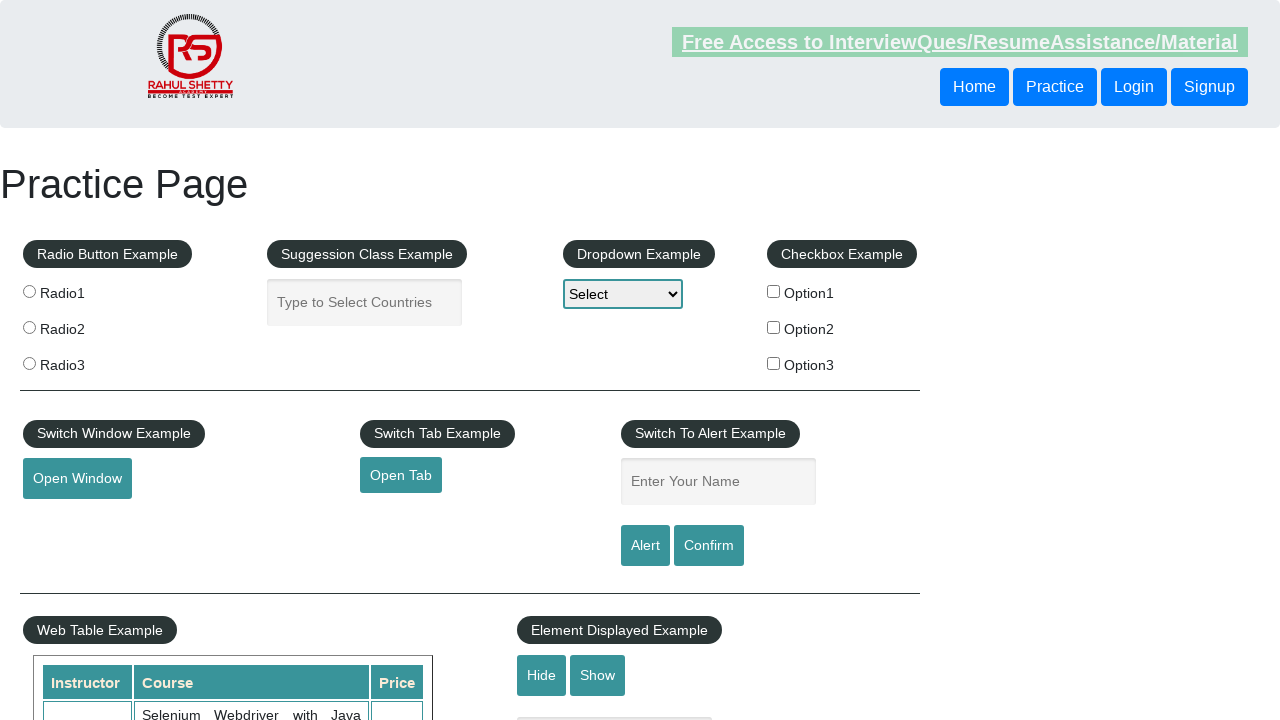

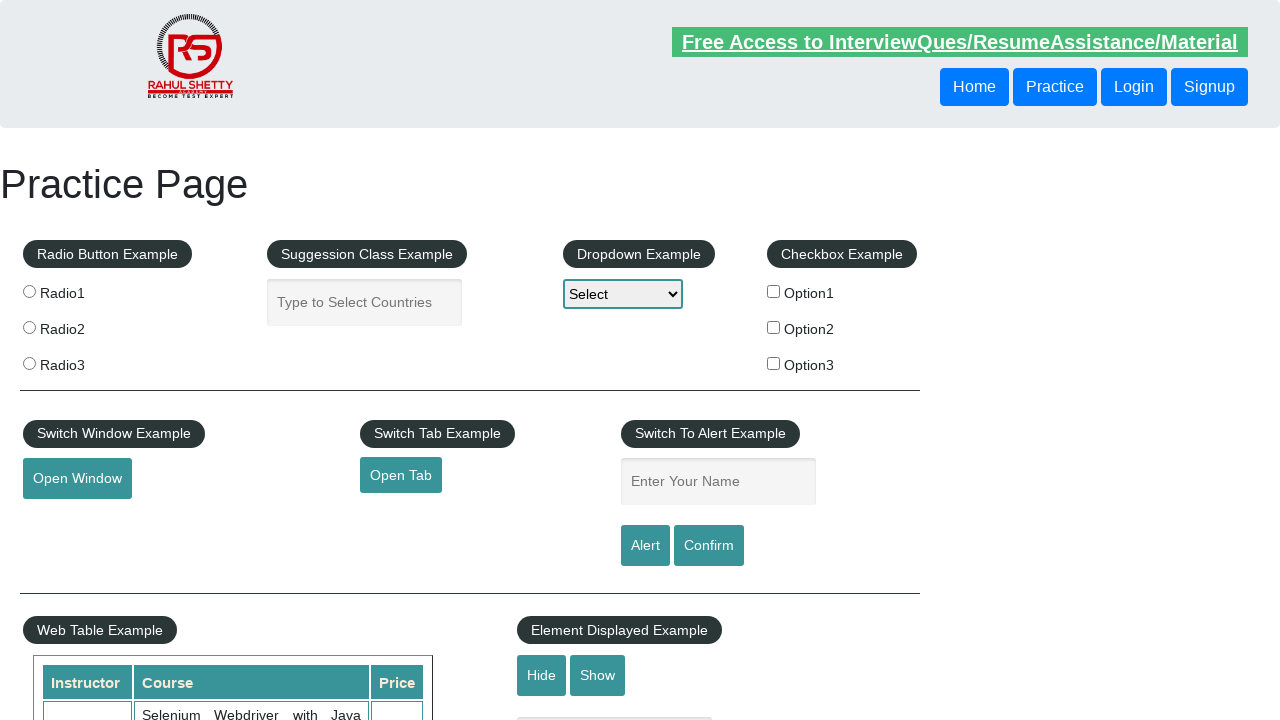